Tests random multi-selection by holding Control key and clicking on non-consecutive items

Starting URL: https://automationfc.github.io/jquery-selectable/

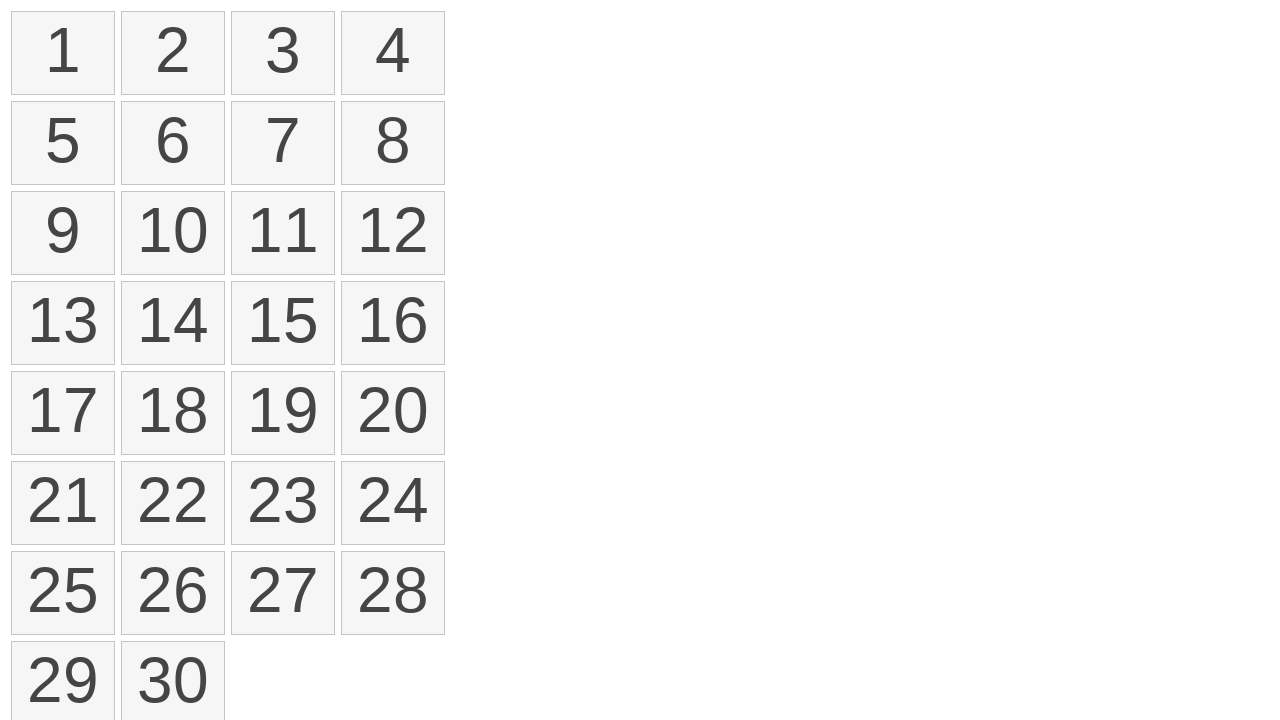

Located all selectable items in the list
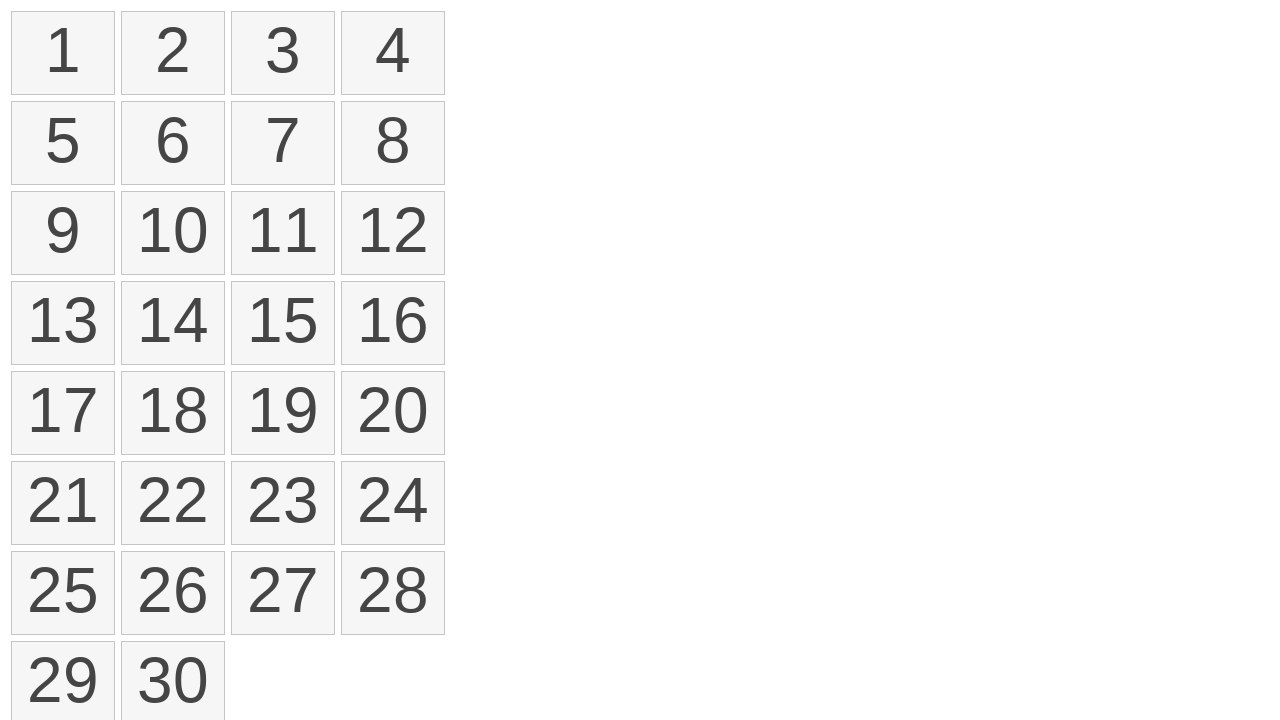

Pressed and held Control key
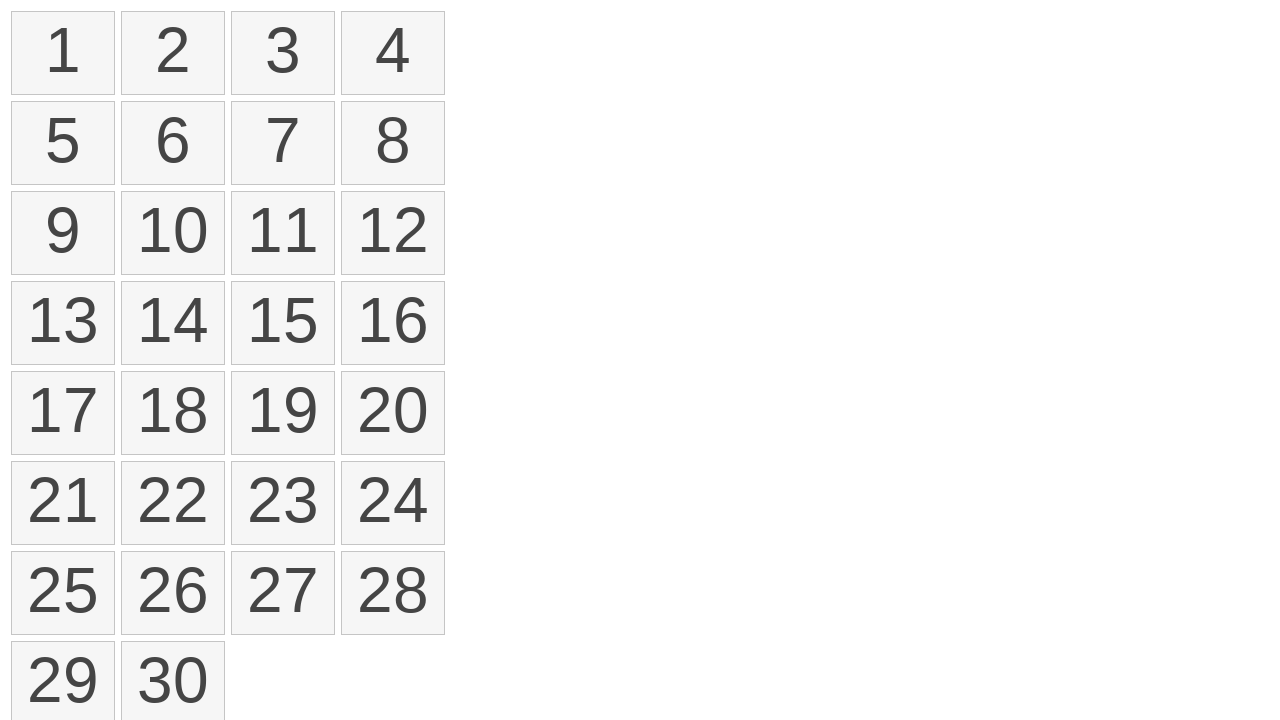

Clicked on item 1 (index 0) while holding Control at (63, 53) on ol#selectable > li >> nth=0
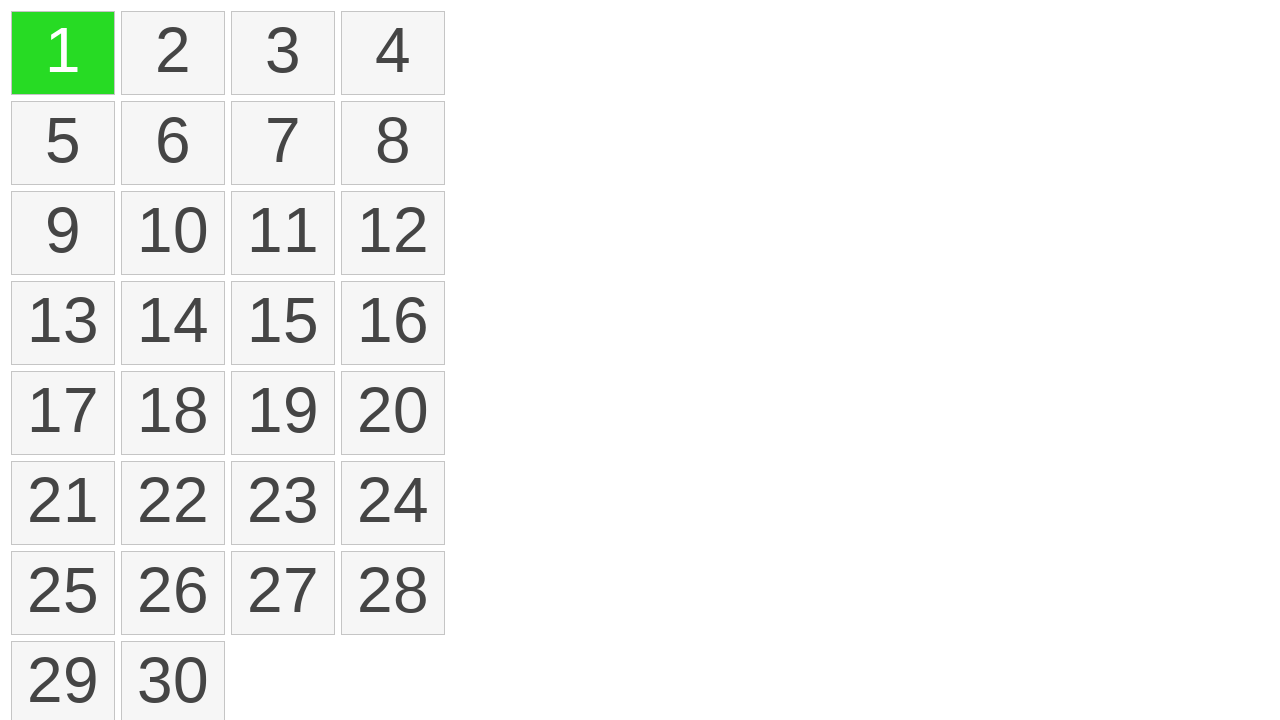

Clicked on item 3 (index 2) while holding Control at (283, 53) on ol#selectable > li >> nth=2
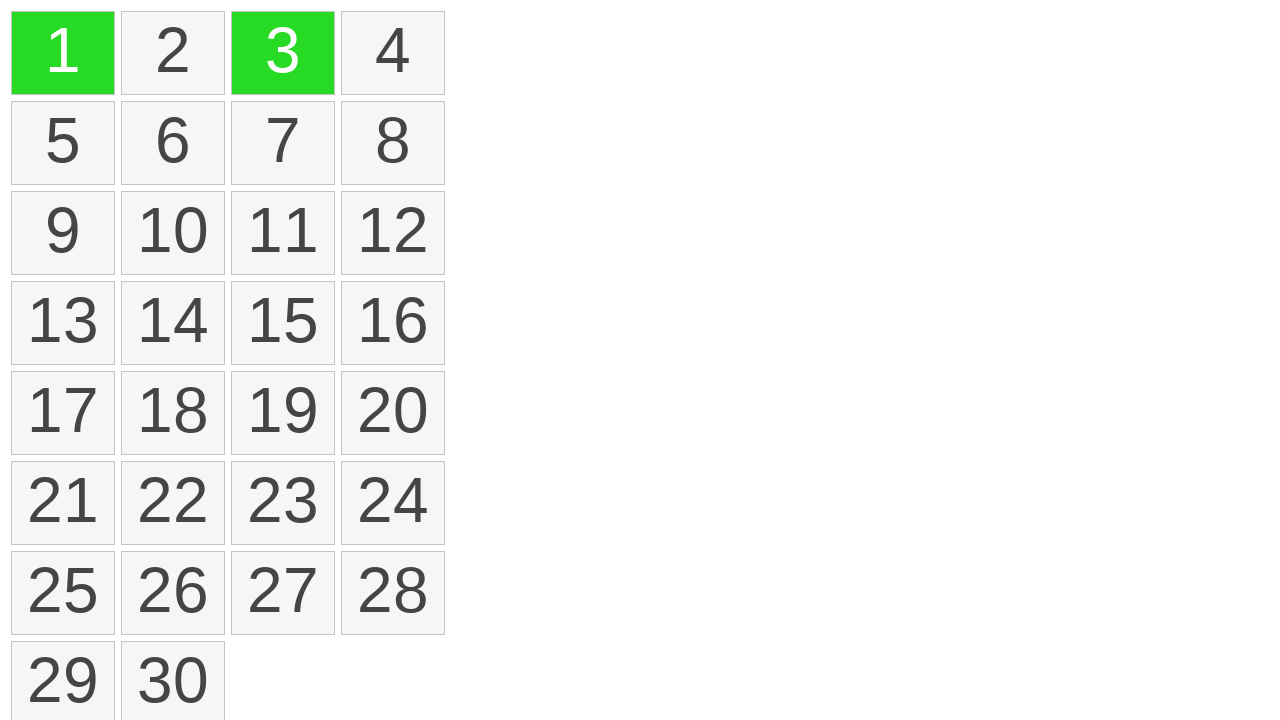

Clicked on item 6 (index 5) while holding Control at (173, 143) on ol#selectable > li >> nth=5
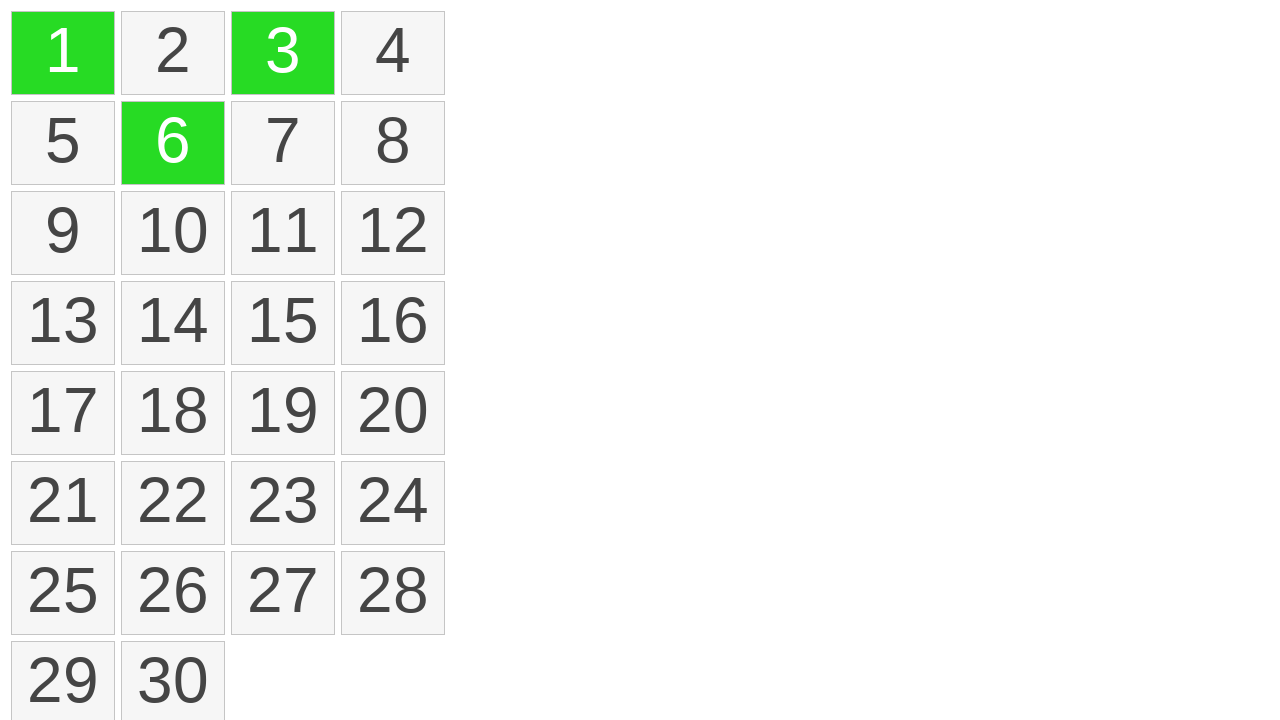

Clicked on item 11 (index 10) while holding Control at (283, 233) on ol#selectable > li >> nth=10
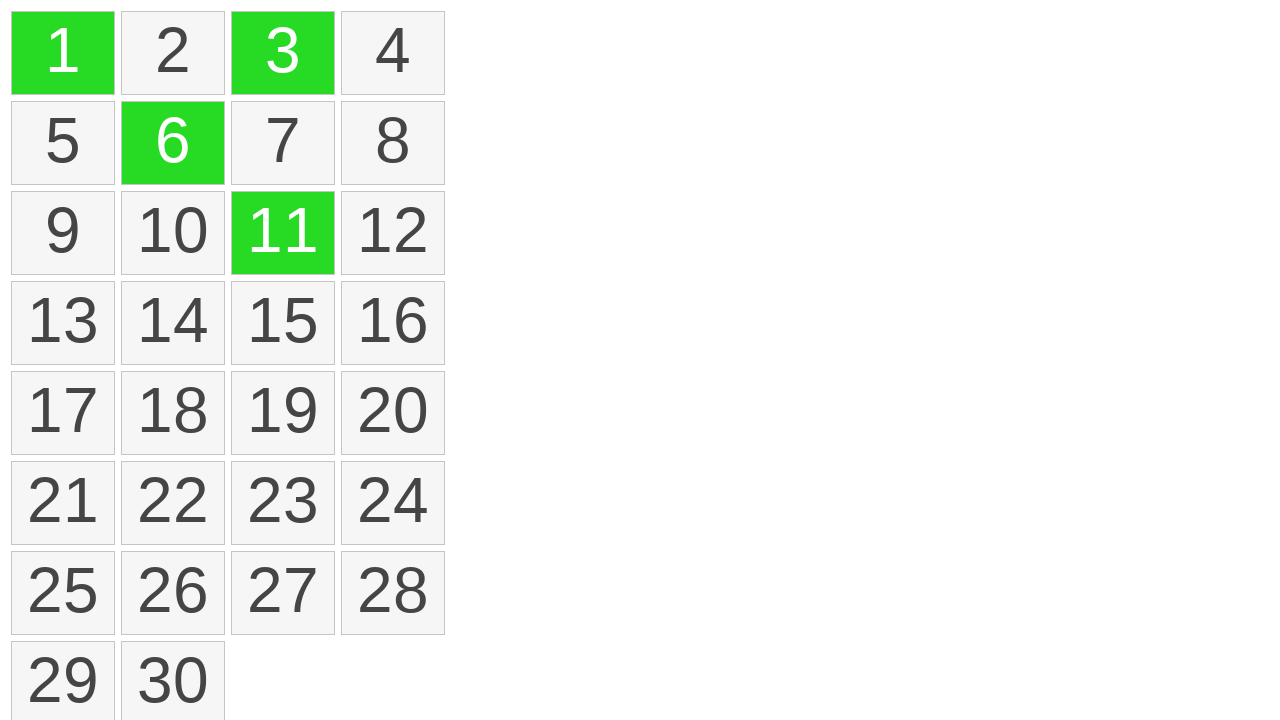

Released Control key
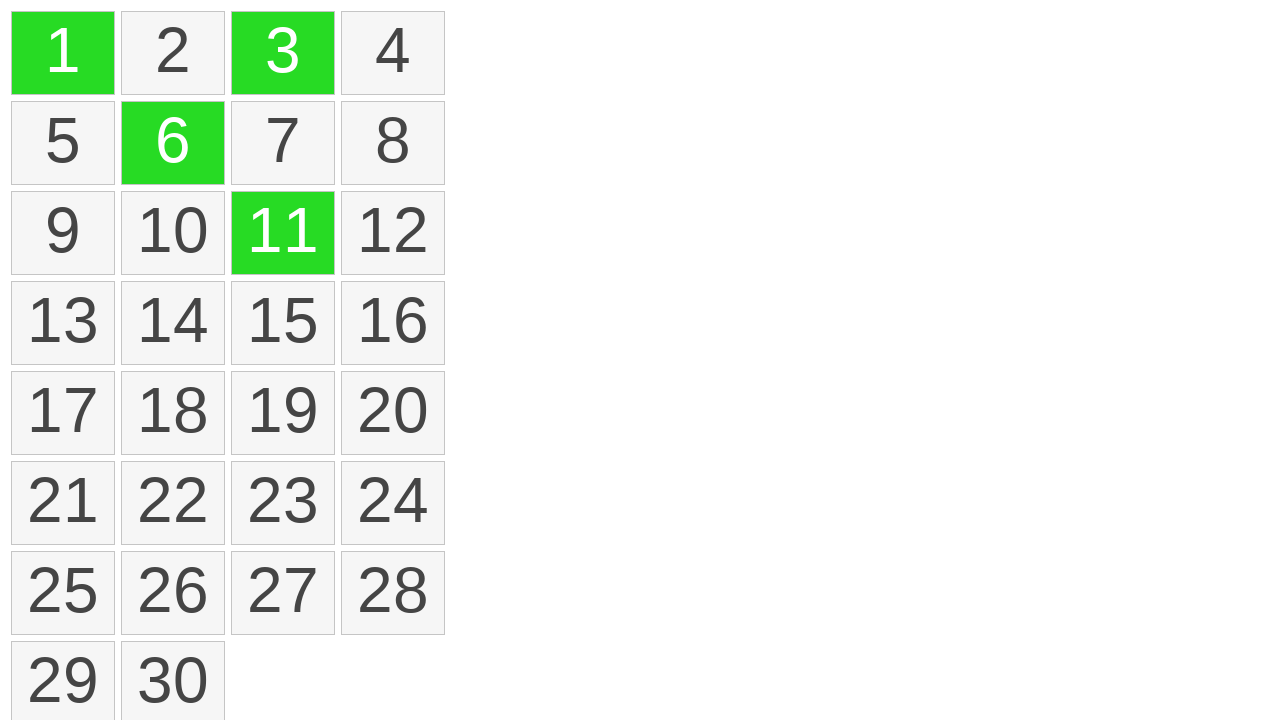

Located all selected items to verify multi-selection
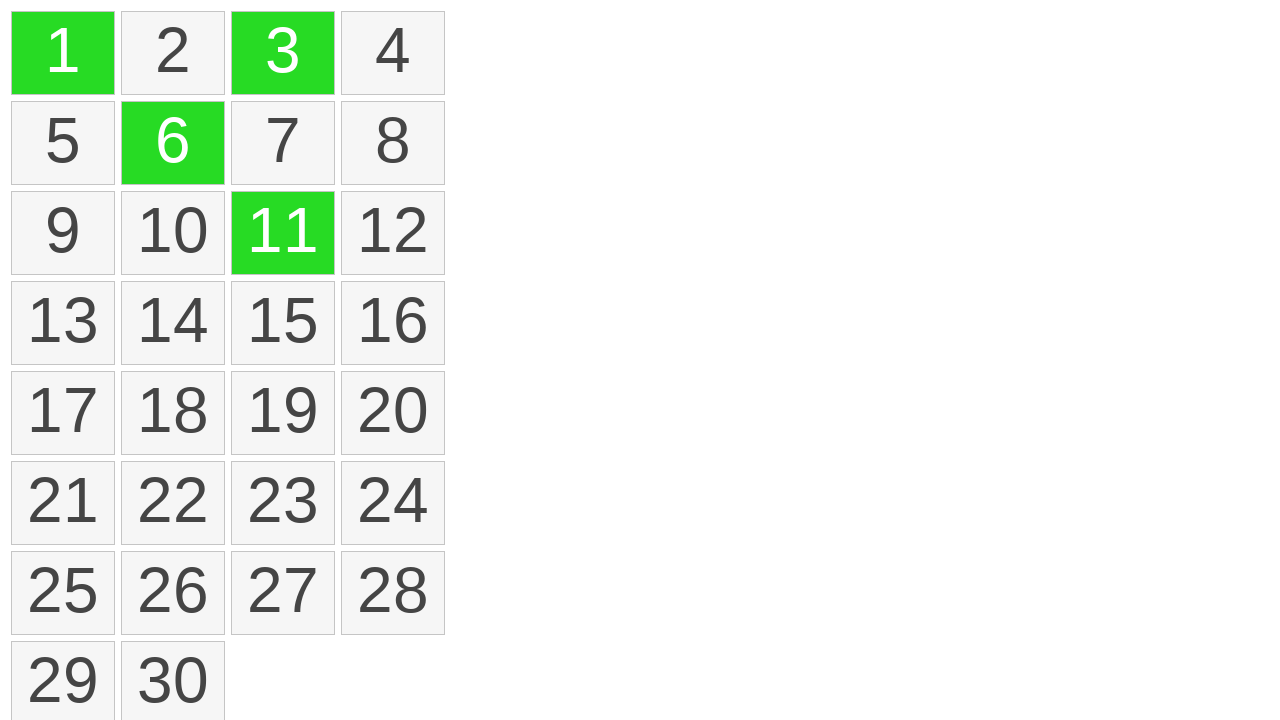

Verified that exactly 4 items are selected
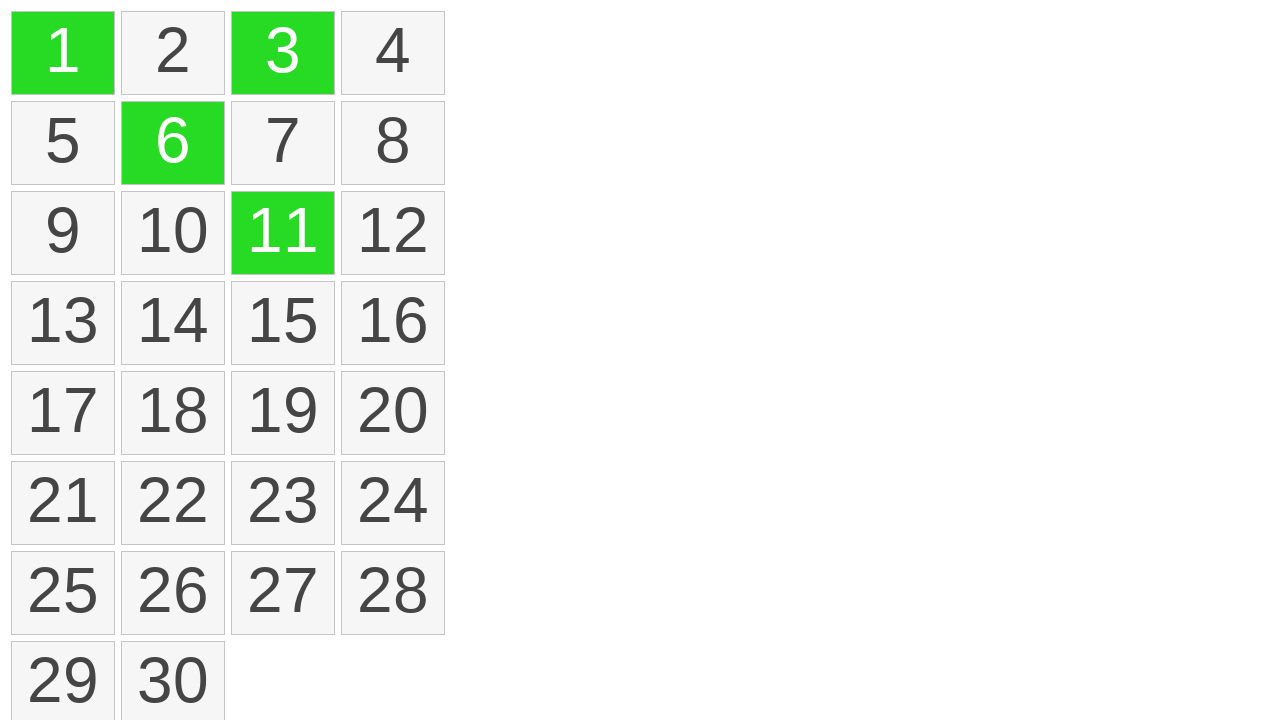

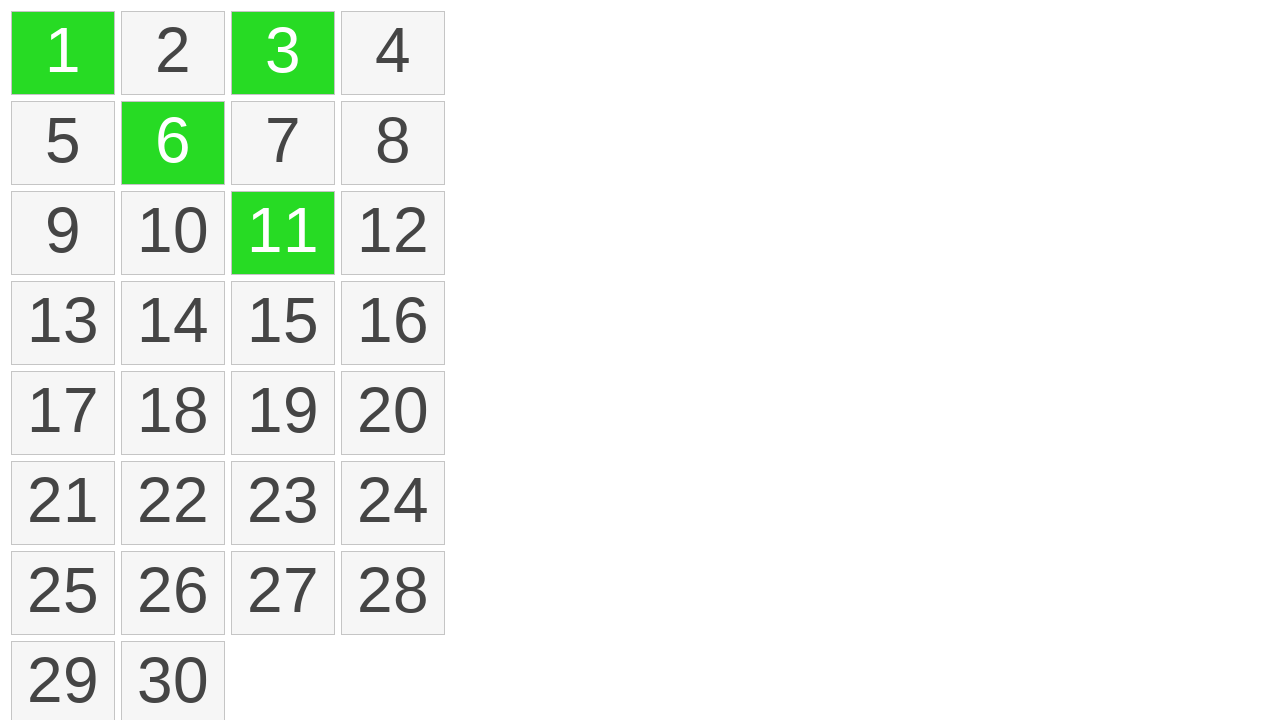